Tests a demo automation page by filling an email field and clicking a submit button

Starting URL: https://demo.automationtesting.in/Index.html

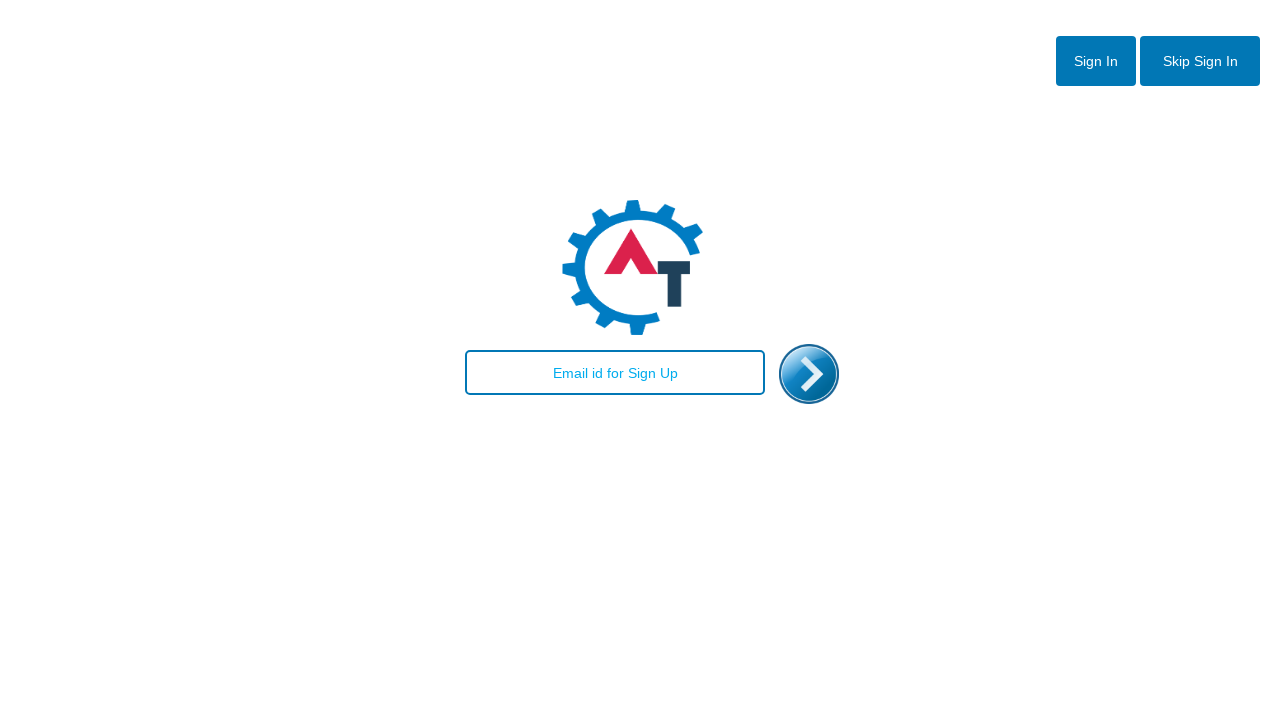

Filled email field with 'user7492@example.com' on xpath=//input[@id="email"]
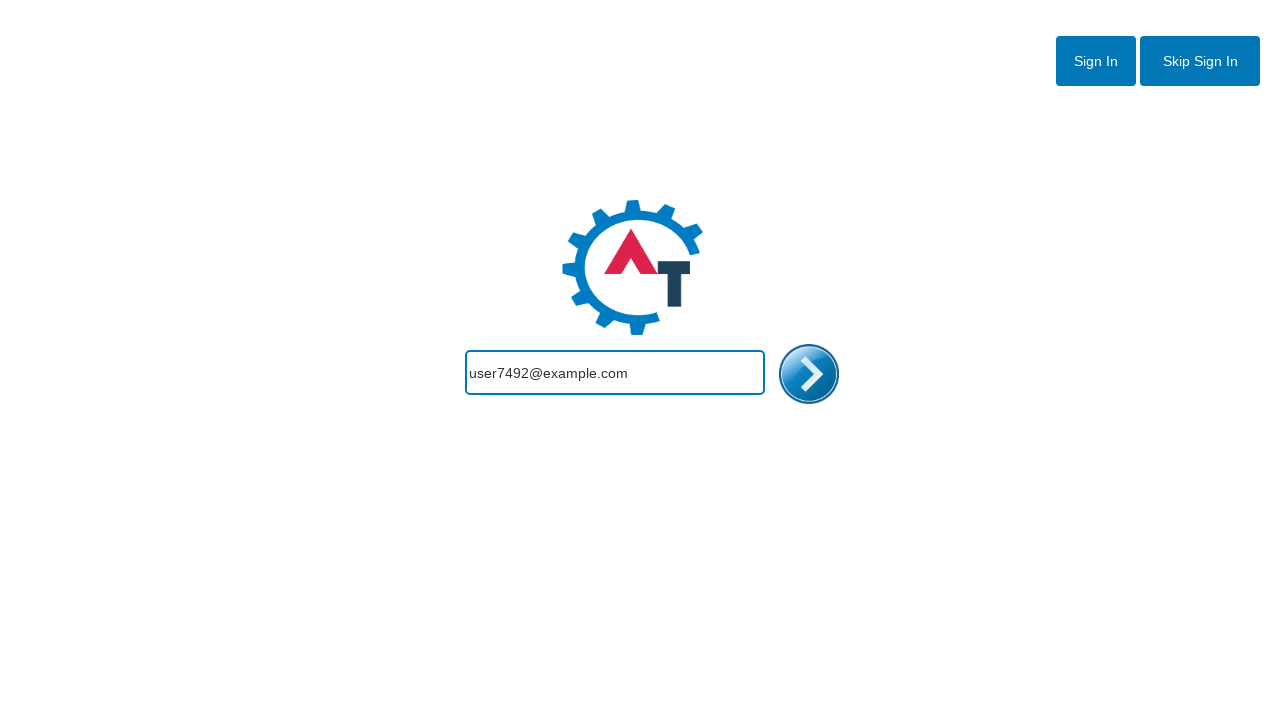

Submit button became visible
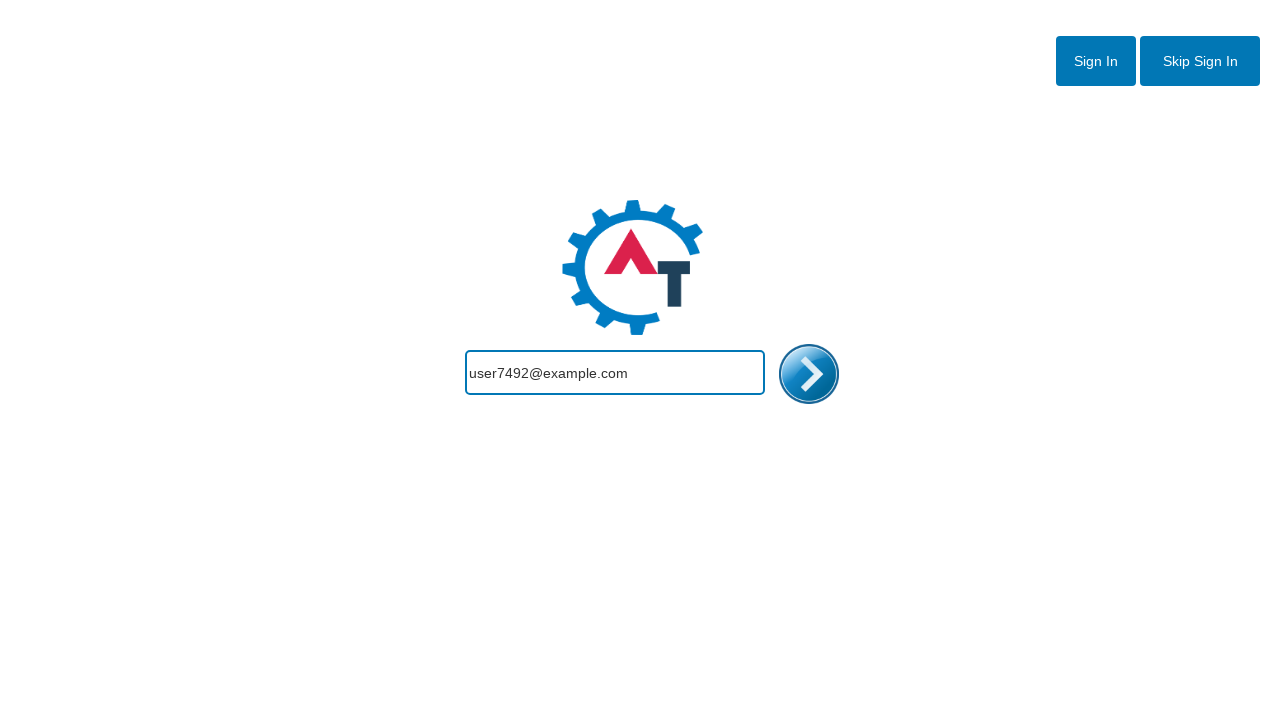

Clicked submit button to submit email at (809, 374) on xpath=//img[@id="enterimg"]
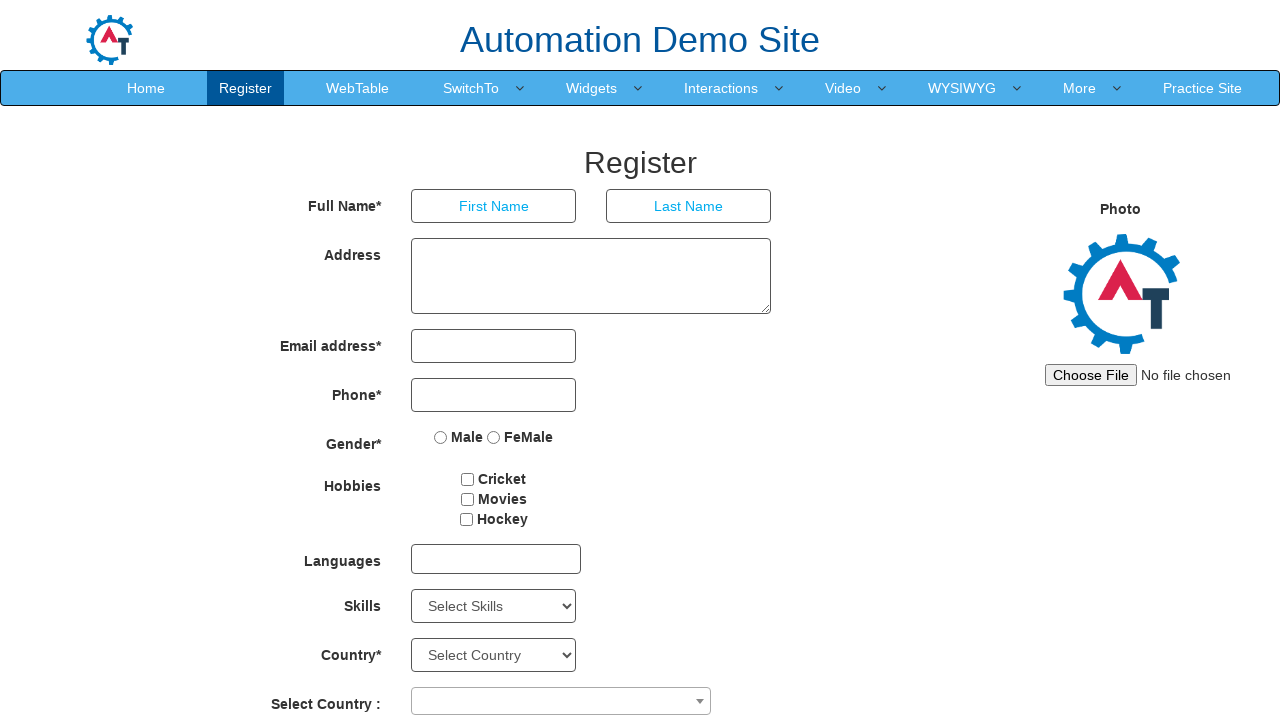

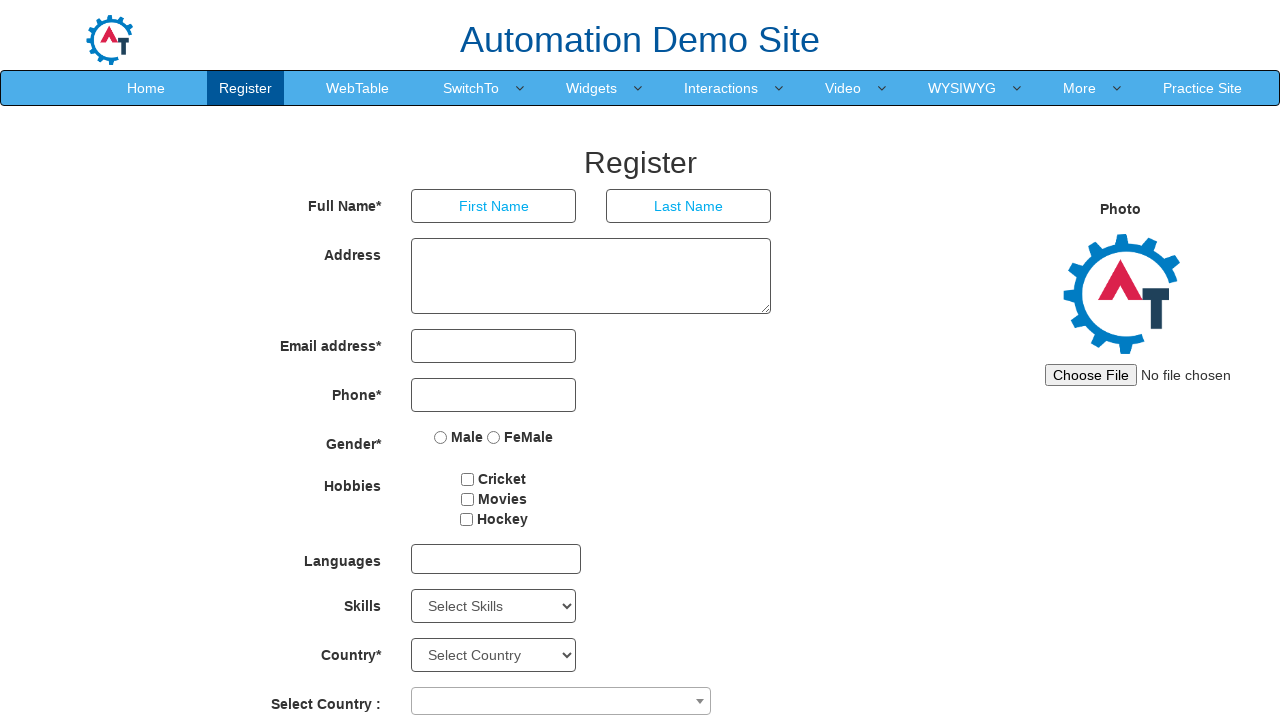